Tests dynamic controls by clicking the Remove button and waiting for the "It's gone!" message to become visible using explicit wait.

Starting URL: https://the-internet.herokuapp.com/dynamic_controls

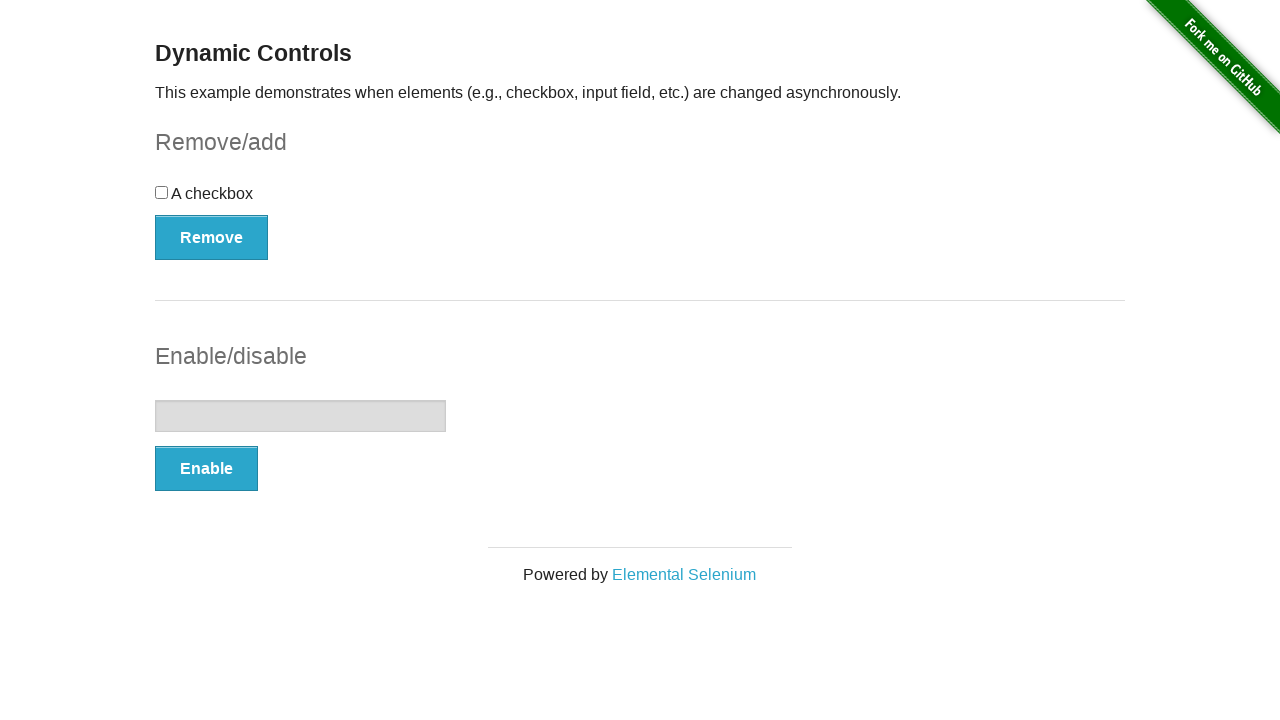

Clicked the Remove button at (212, 237) on xpath=//button[@onclick='swapCheckbox()']
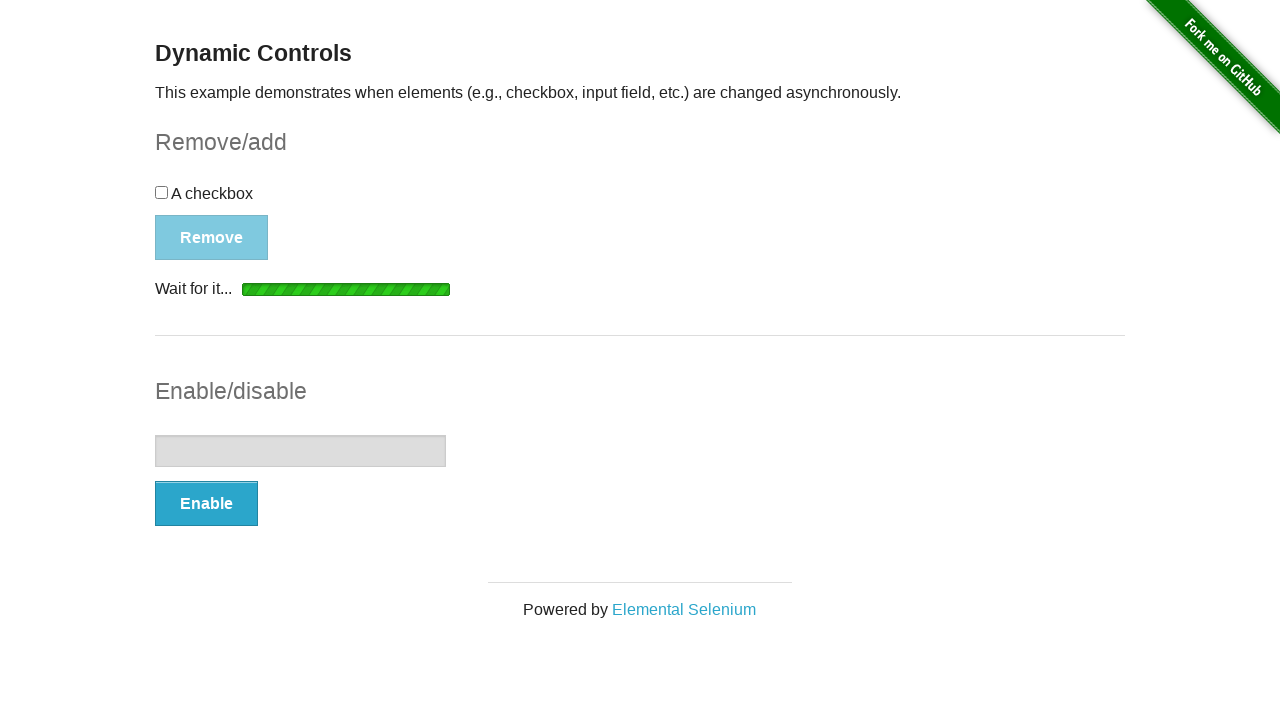

Located the "It's gone!" message element
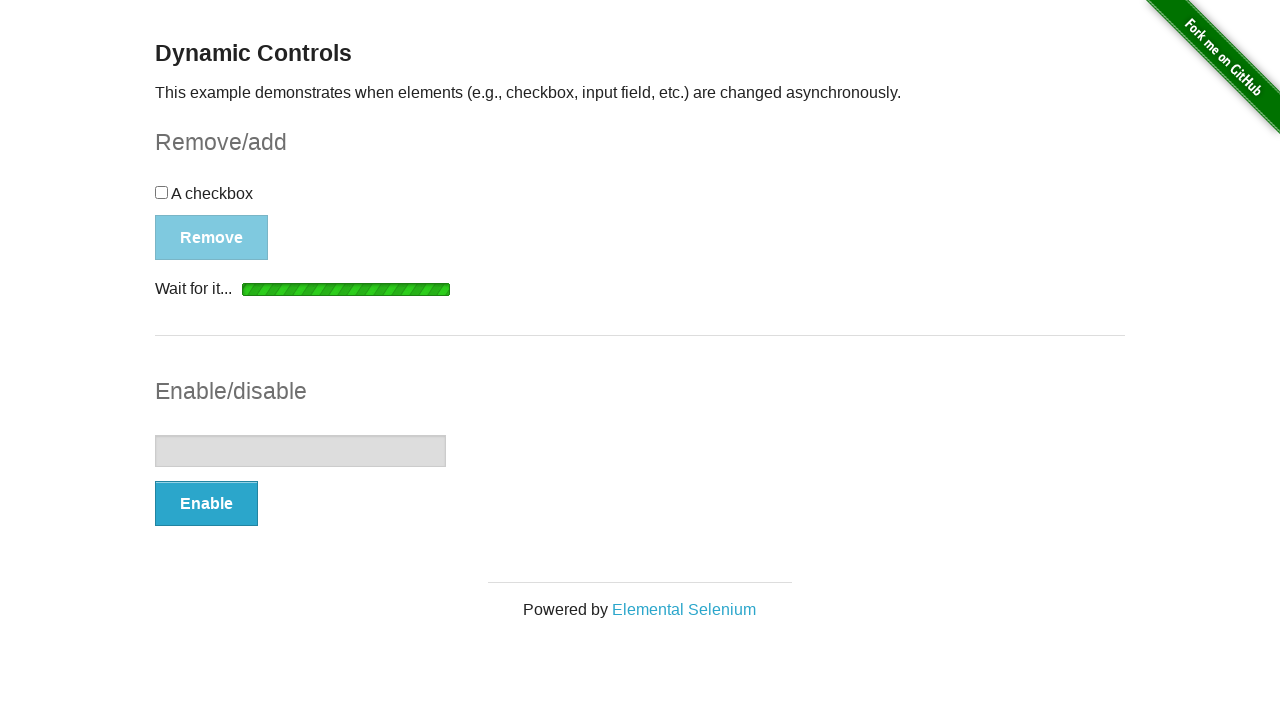

Waited for "It's gone!" message to become visible
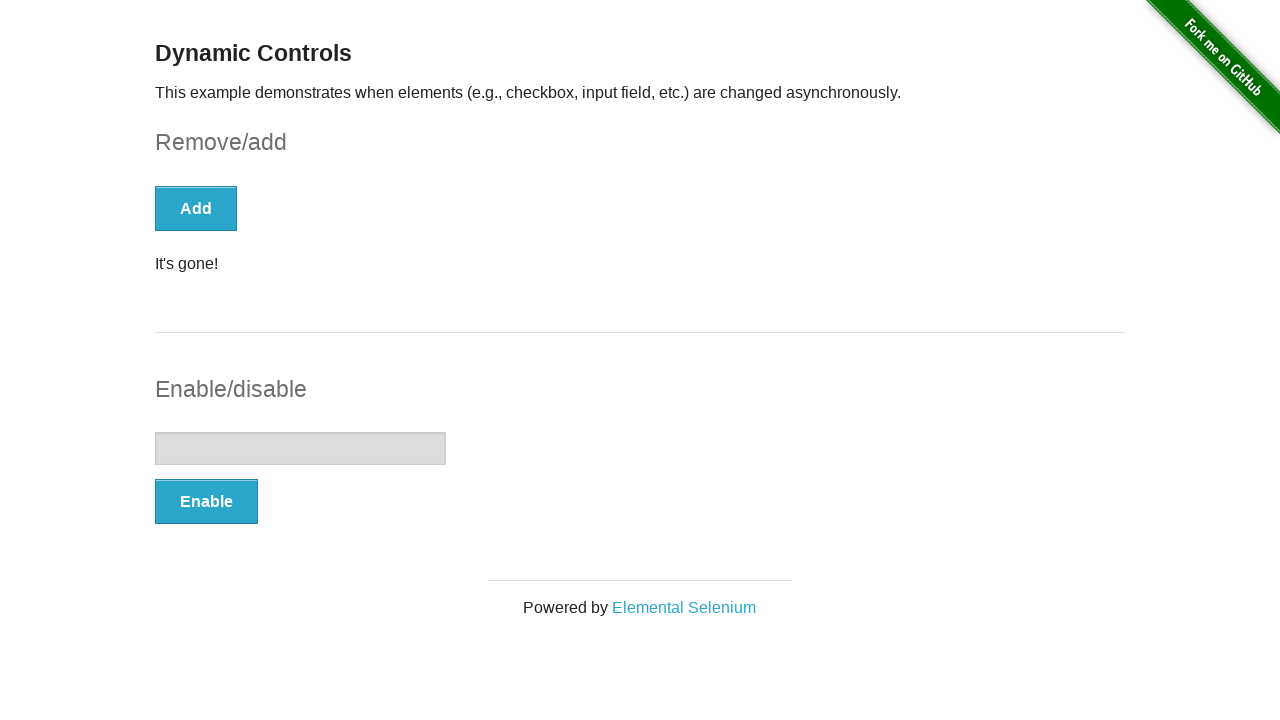

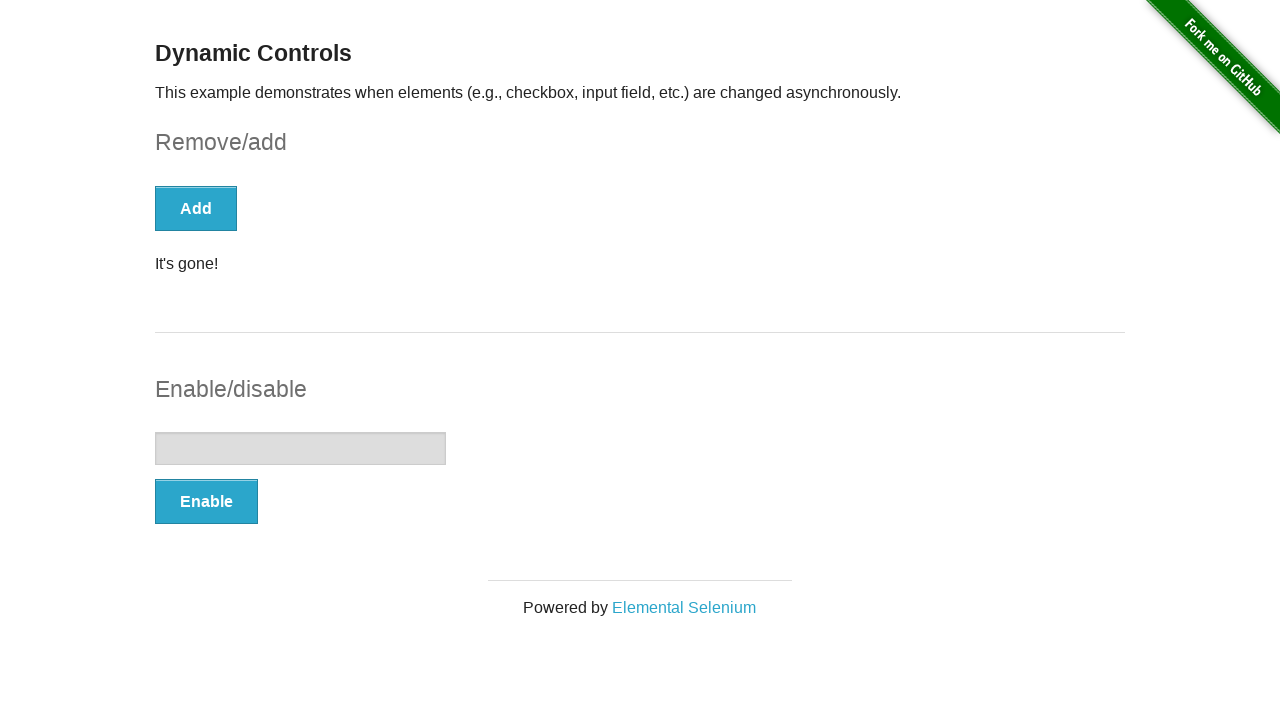